Tests that the counter displays the current number of todo items

Starting URL: https://demo.playwright.dev/todomvc

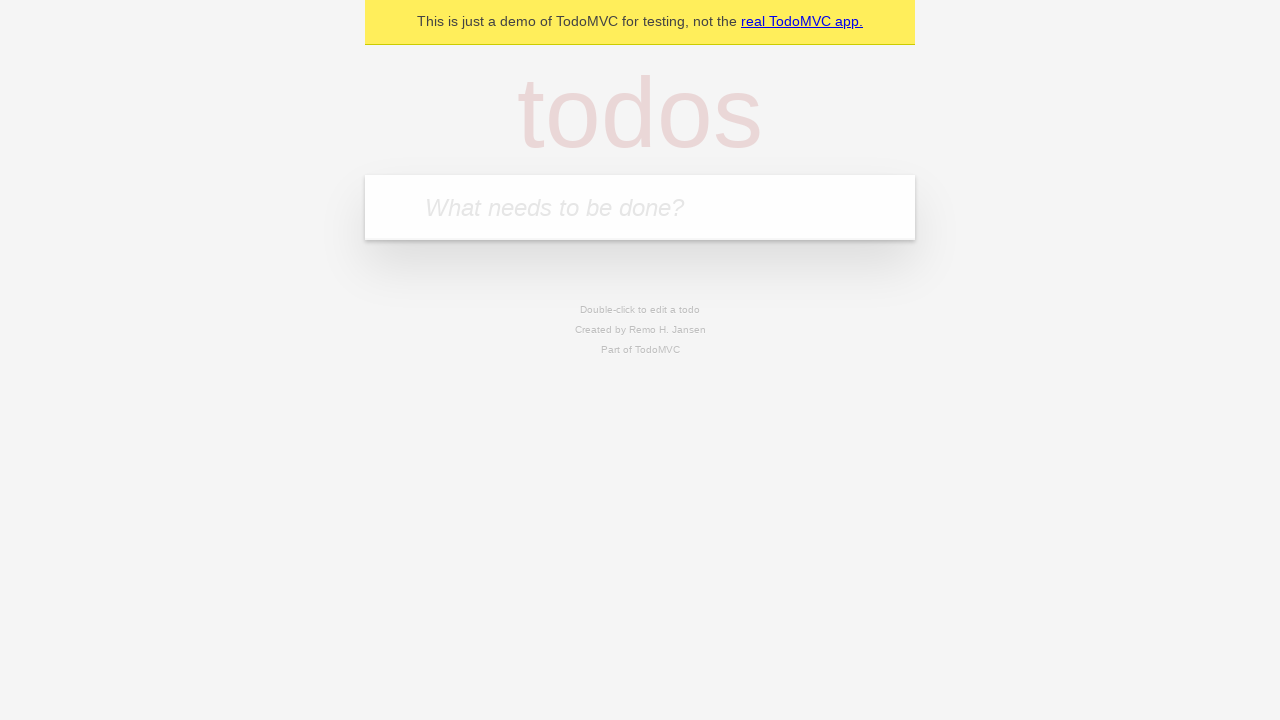

Located the todo input field
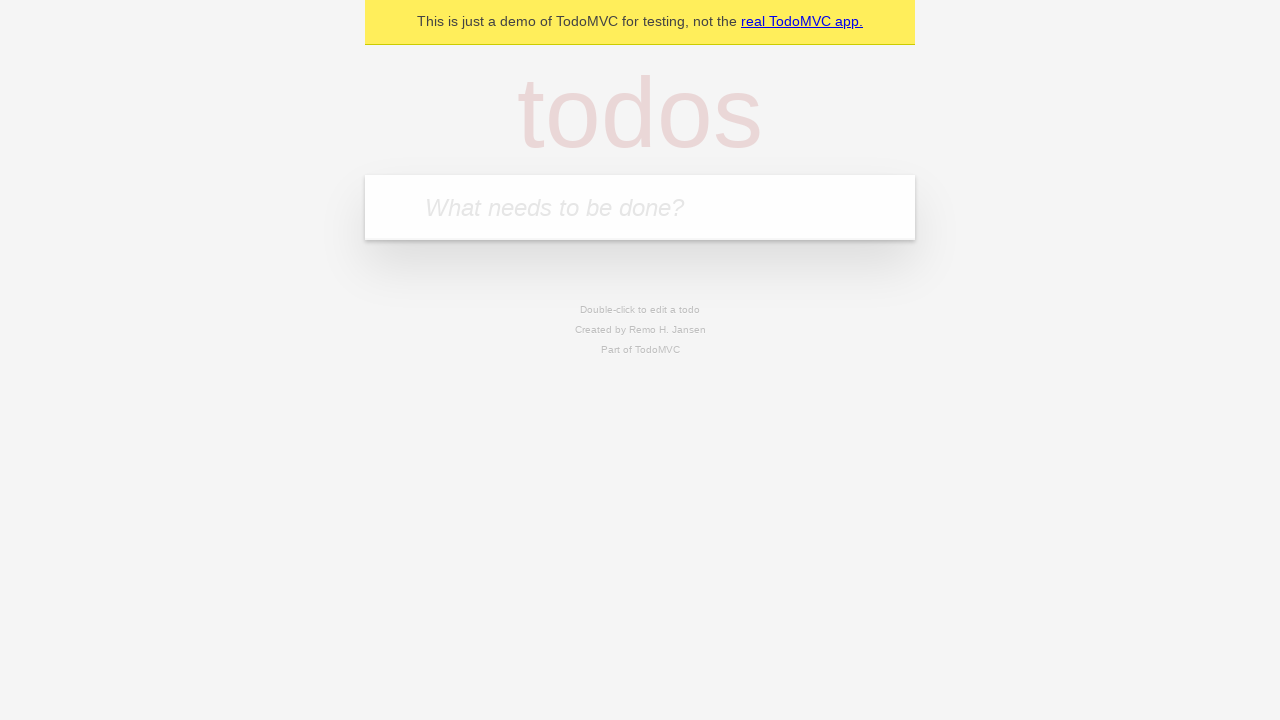

Located the todo counter element
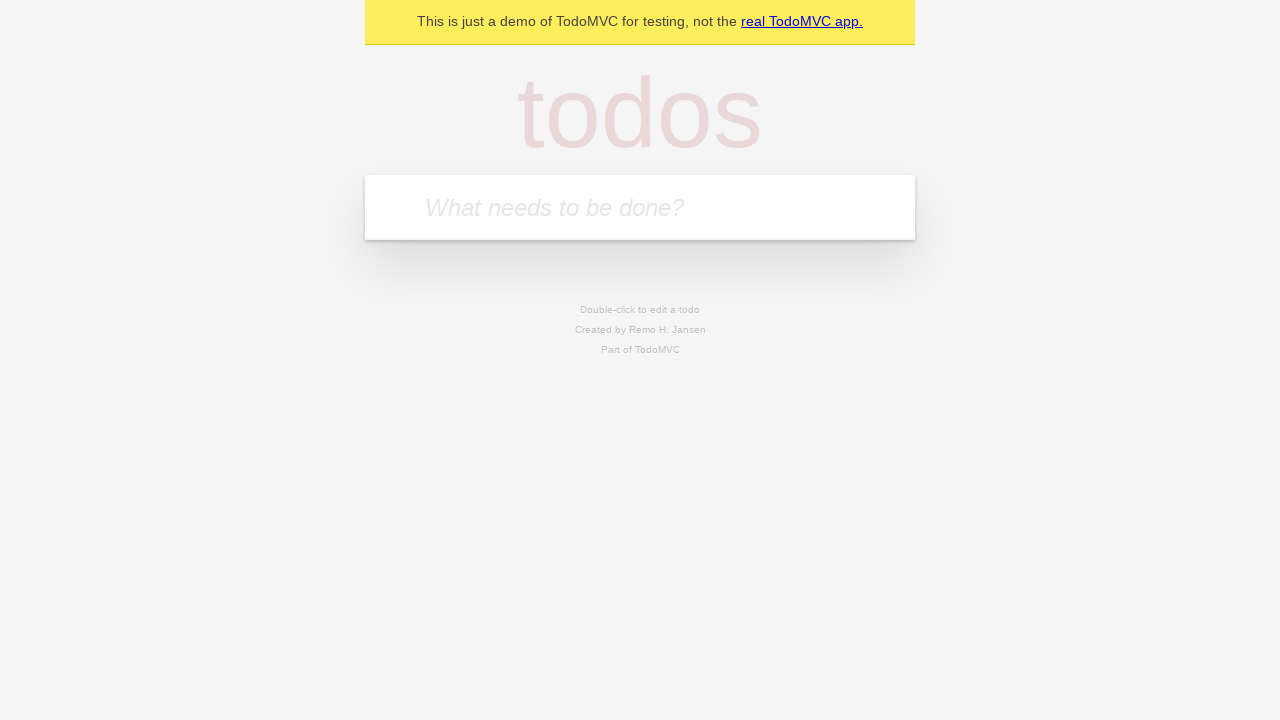

Filled first todo item 'buy some cheese' on internal:attr=[placeholder="What needs to be done?"i]
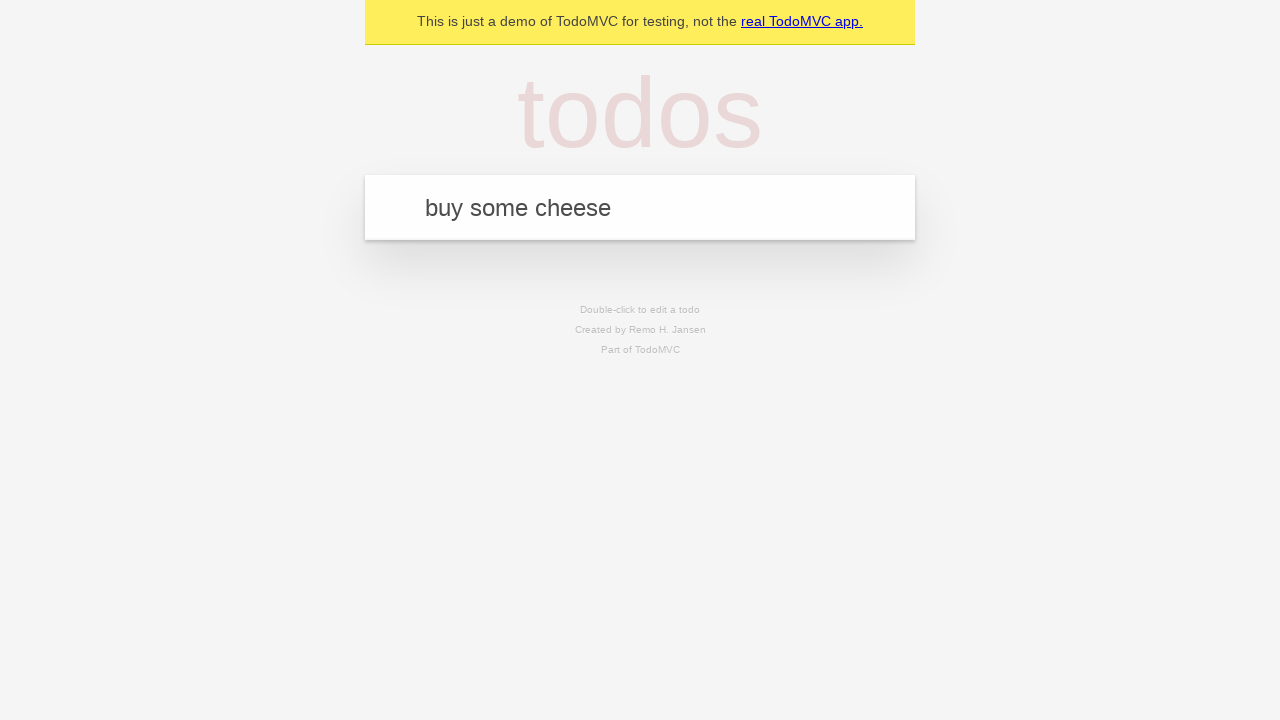

Pressed Enter to add first todo item on internal:attr=[placeholder="What needs to be done?"i]
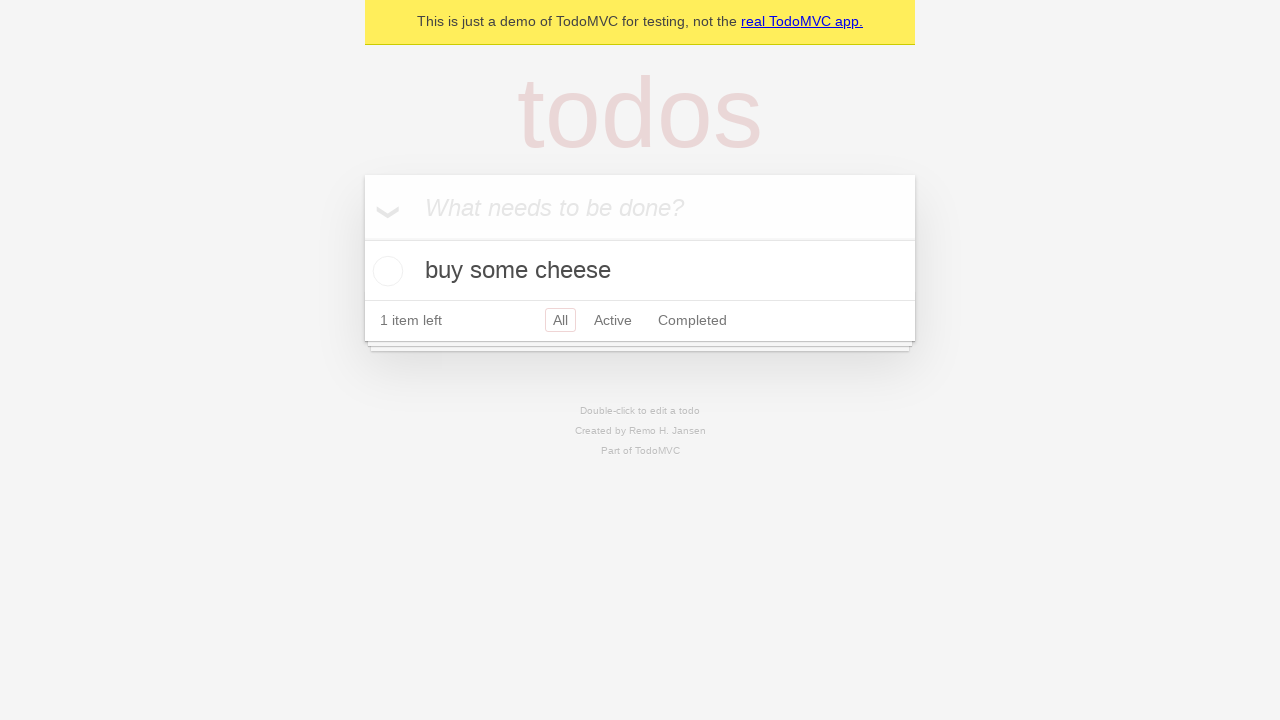

Verified that todo counter displays '1' after adding first item
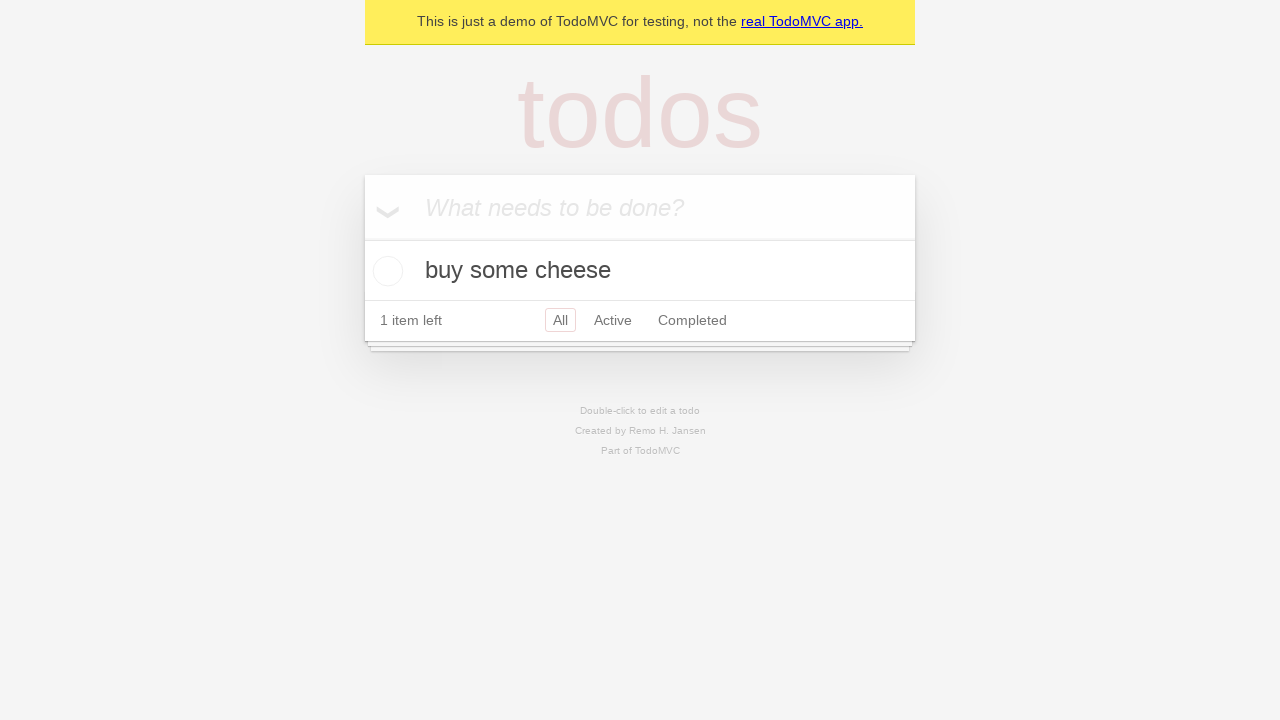

Filled second todo item 'feed the cat' on internal:attr=[placeholder="What needs to be done?"i]
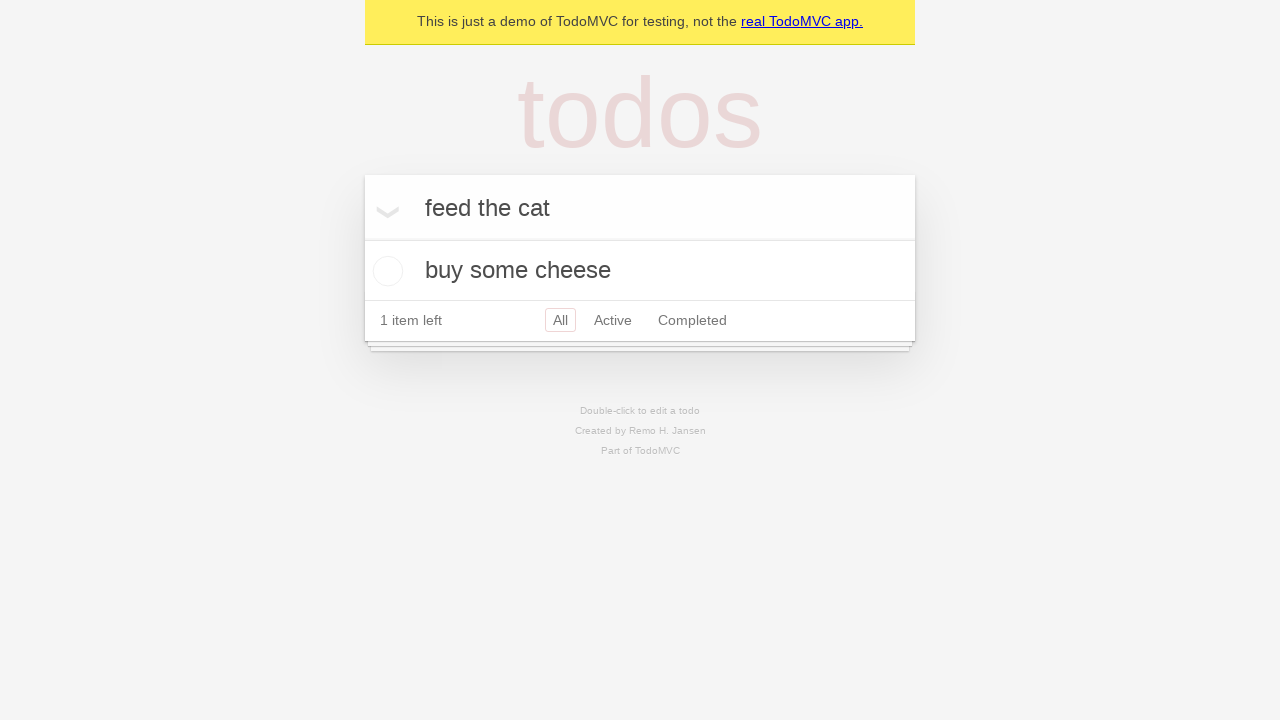

Pressed Enter to add second todo item on internal:attr=[placeholder="What needs to be done?"i]
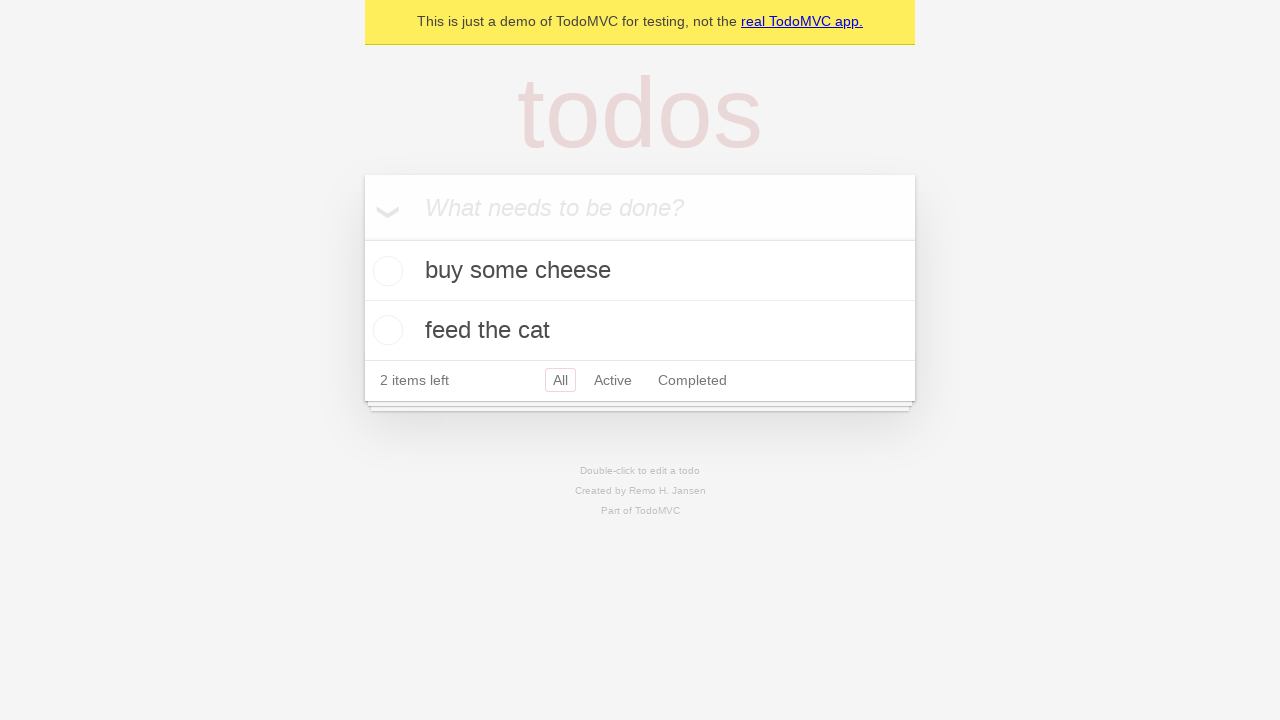

Verified that todo counter displays '2' after adding second item
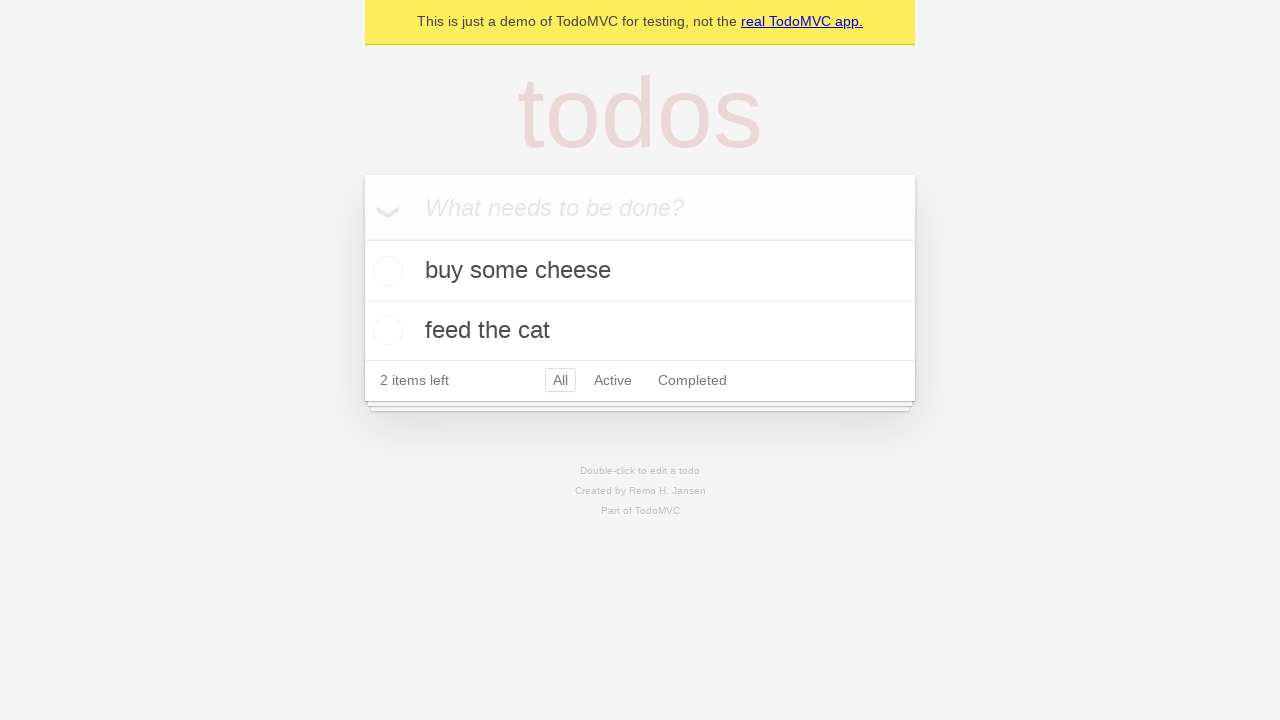

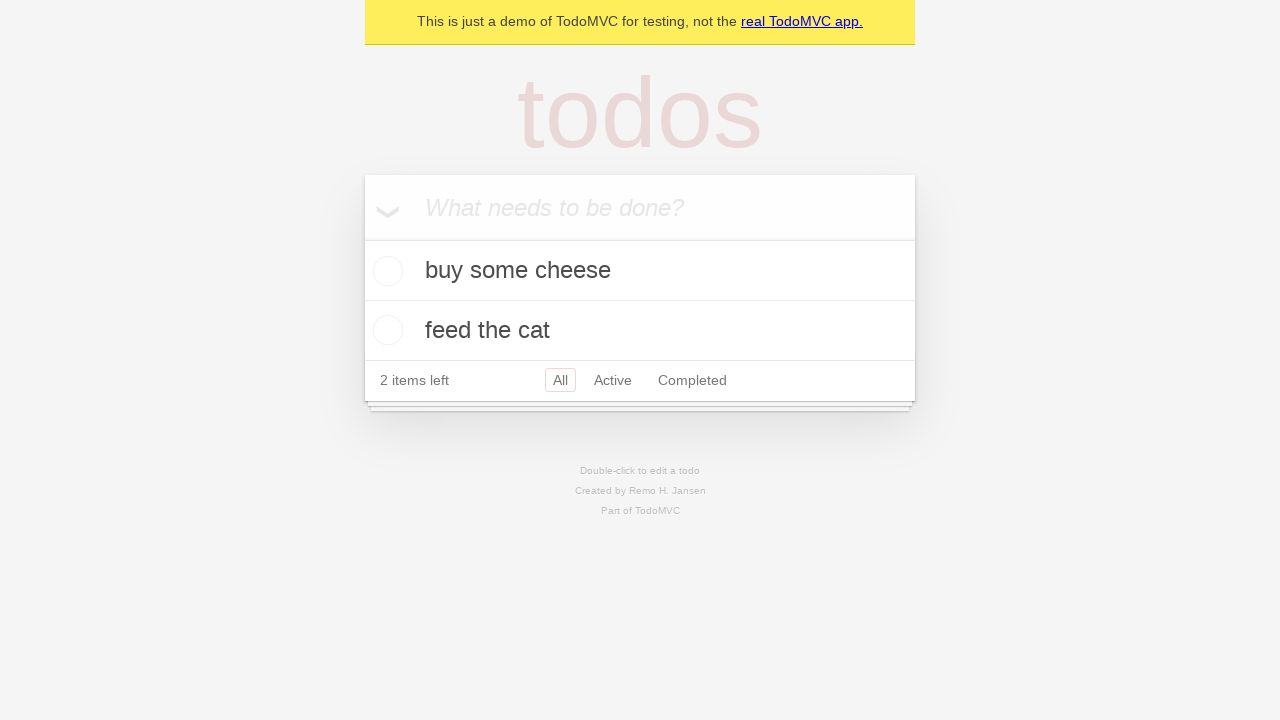